Tests the Buttons functionality on DemoQA by performing double-click, right-click, and single-click actions.

Starting URL: https://demoqa.com

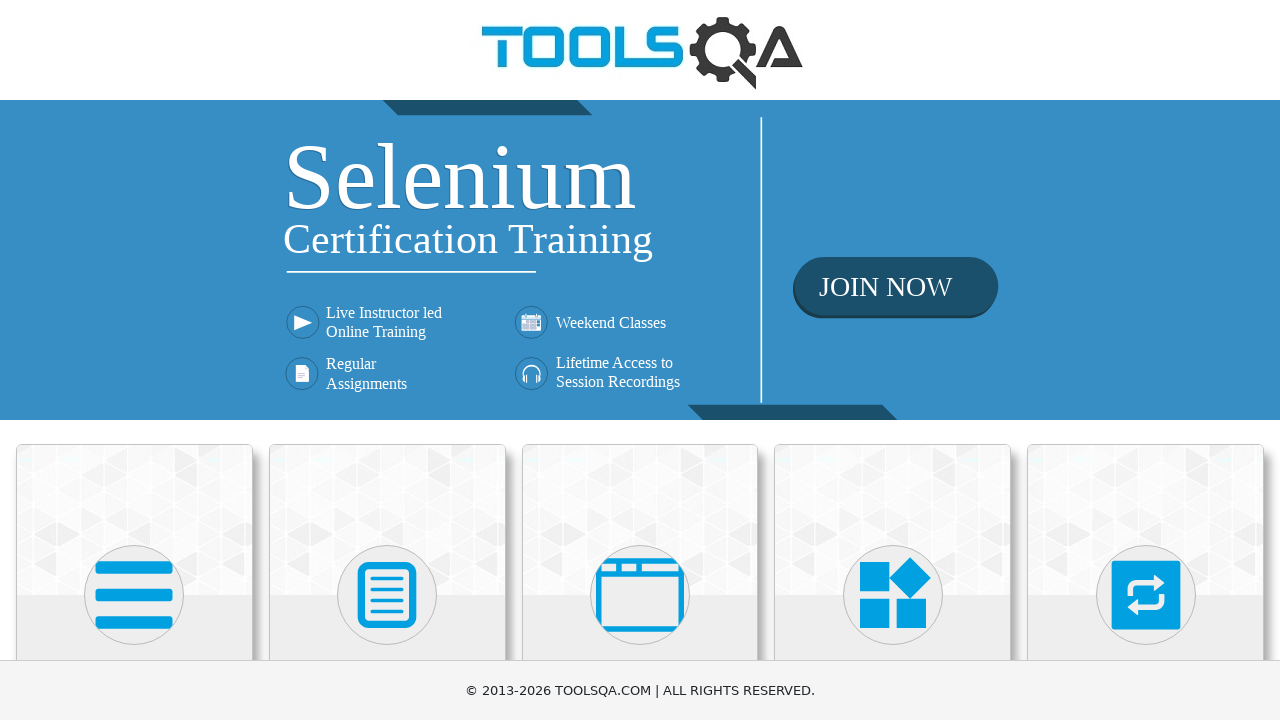

Clicked on Elements menu at (134, 595) on (//div[@class='avatar mx-auto white'])[1]
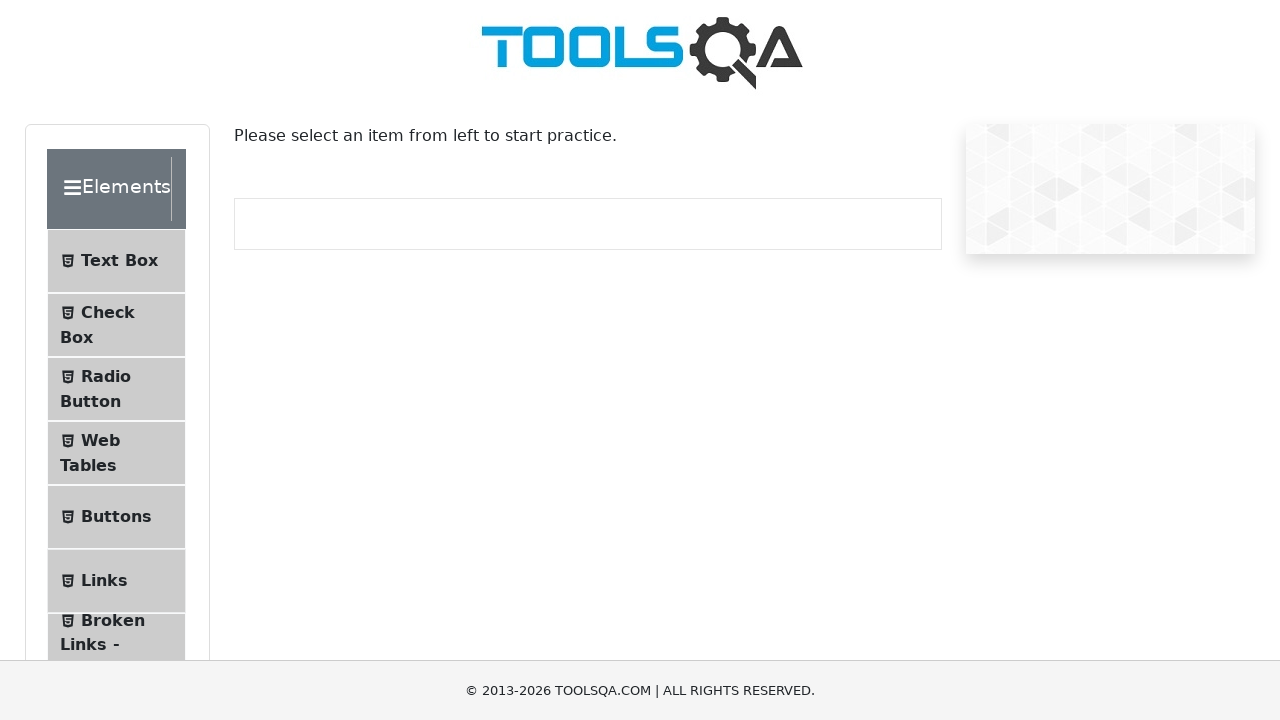

Clicked on Buttons submenu at (116, 517) on #item-4
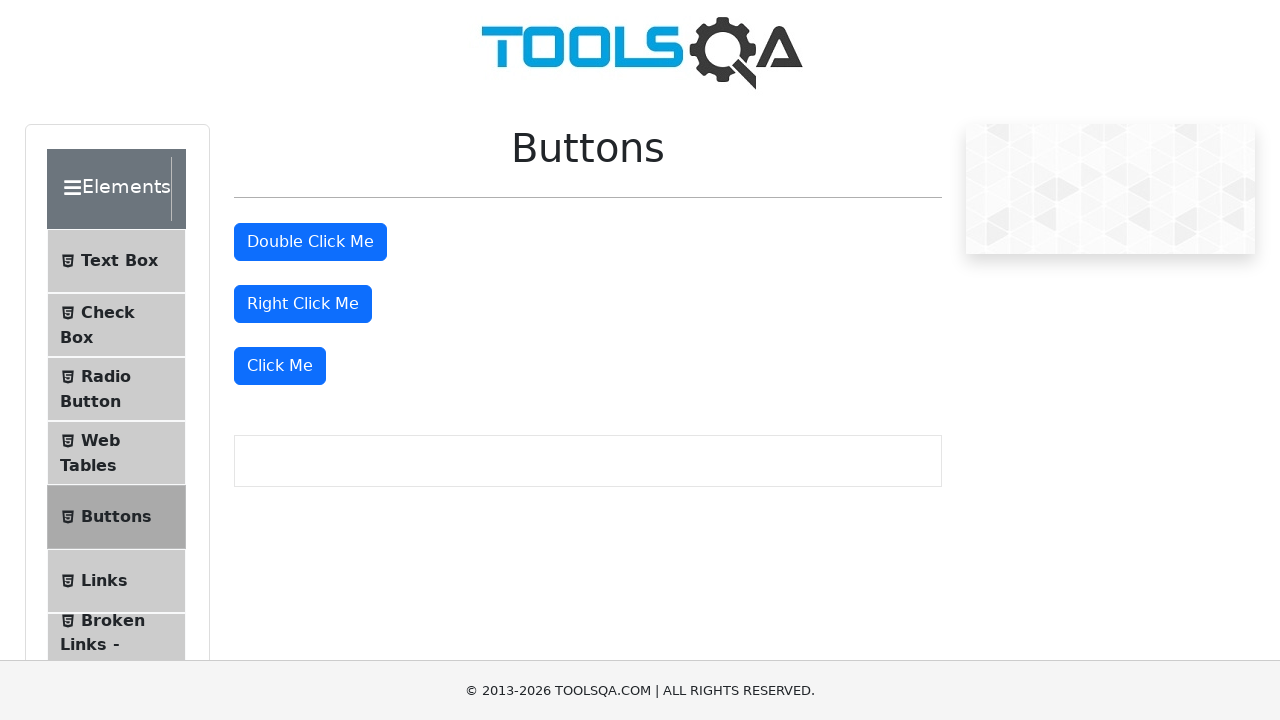

Performed double-click action on button at (310, 242) on #doubleClickBtn
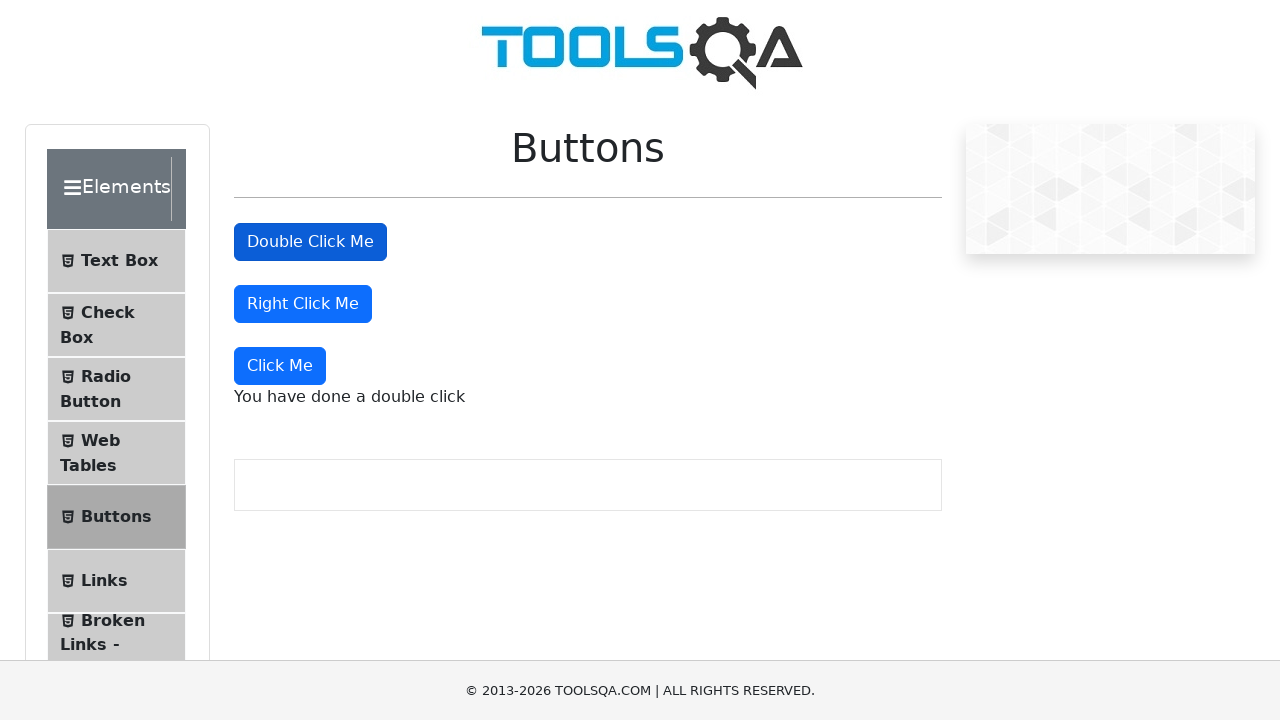

Performed right-click action on button at (303, 304) on #rightClickBtn
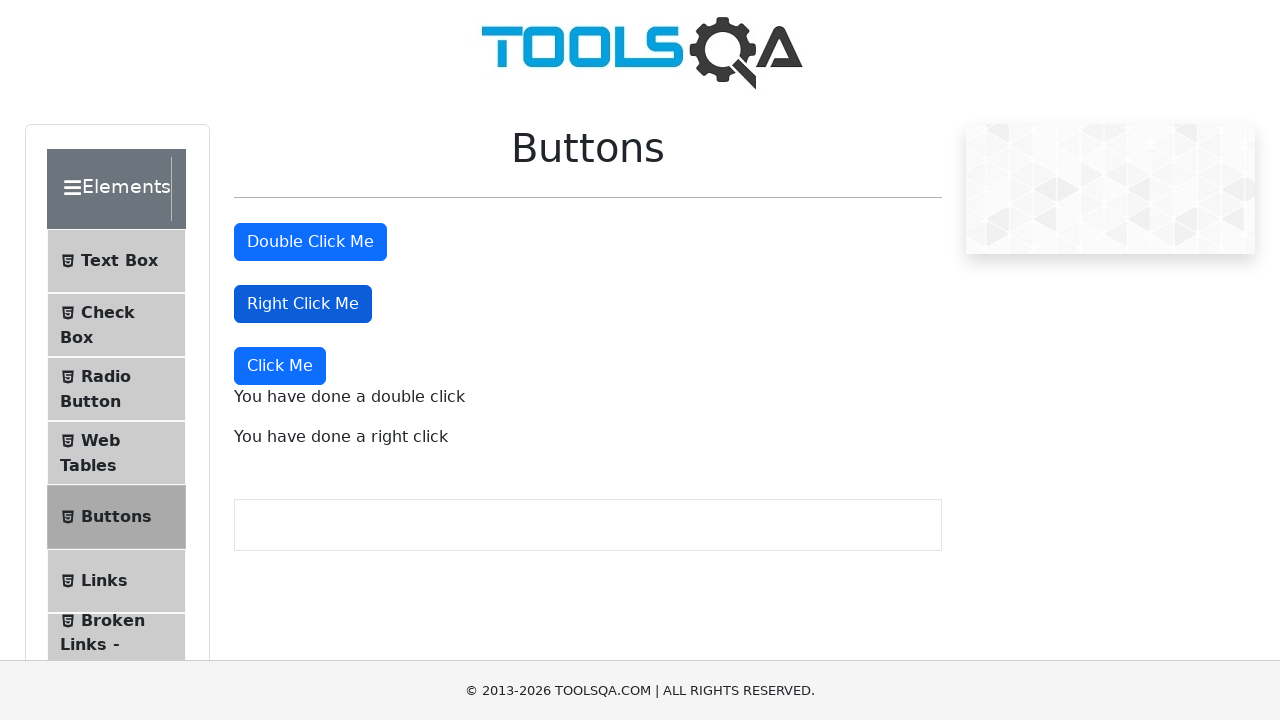

Performed single-click action on button at (280, 366) on (//button[normalize-space()='Click Me'])[1]
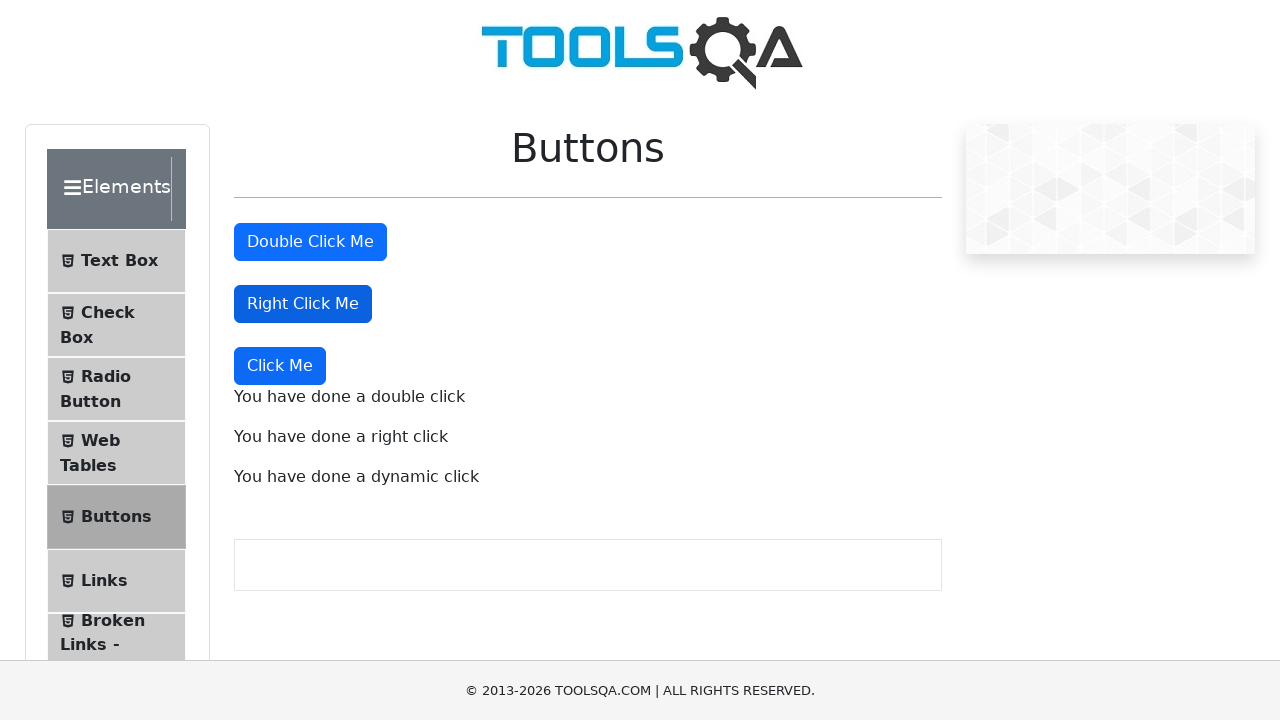

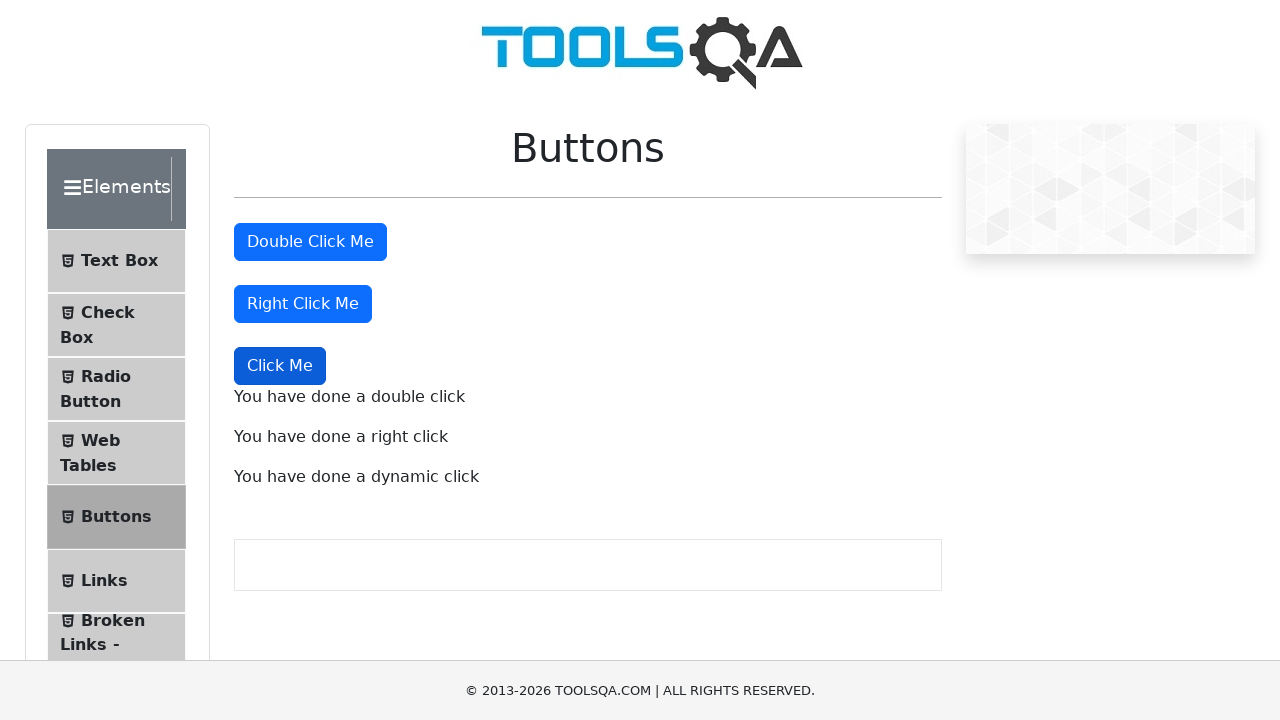